Tests dropdown selection functionality by interacting with a select menu, iterating through options, and selecting "Magenta" option

Starting URL: https://demoqa.com/select-menu

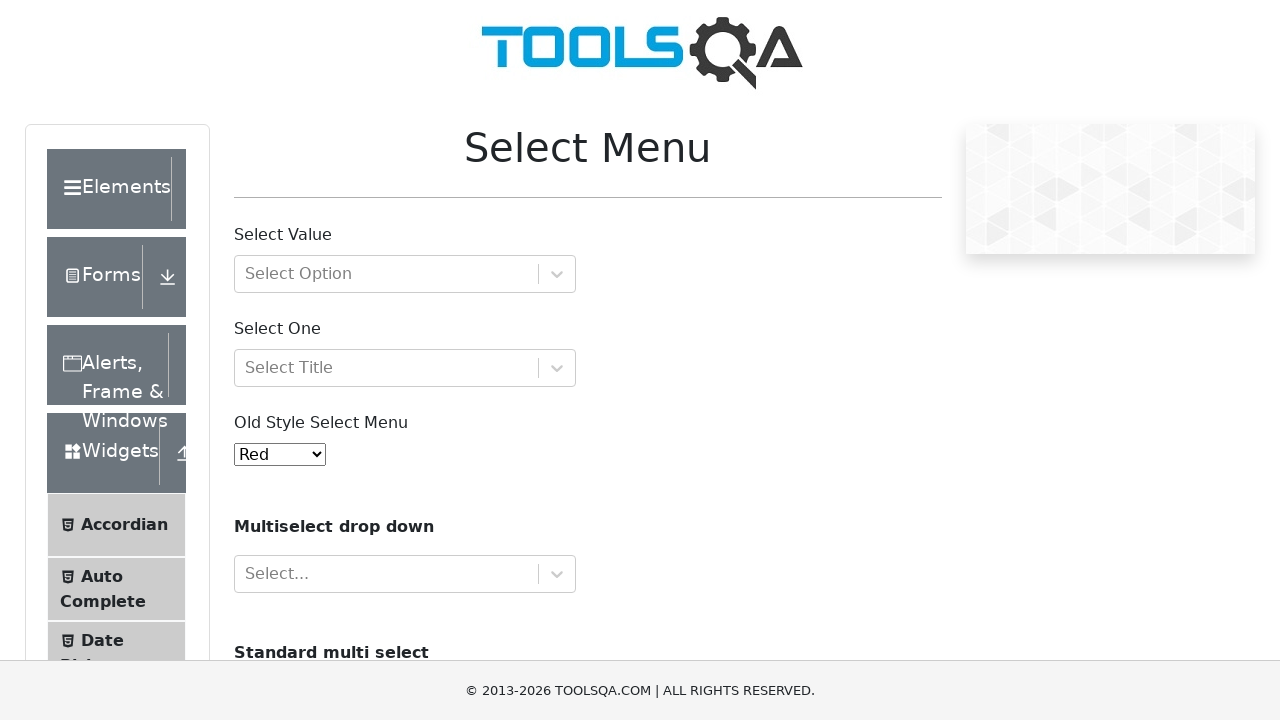

Scrolled down 100 pixels to make dropdown visible
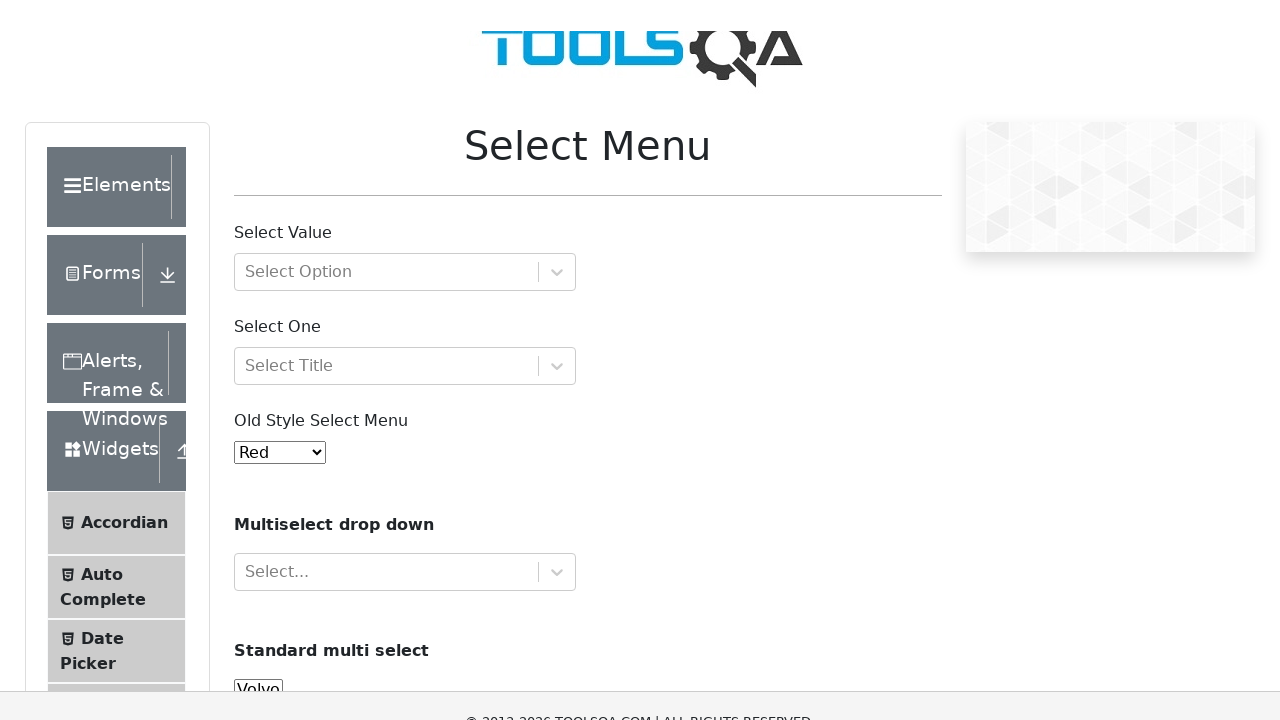

Clicked on the dropdown menu to open it at (280, 354) on #oldSelectMenu
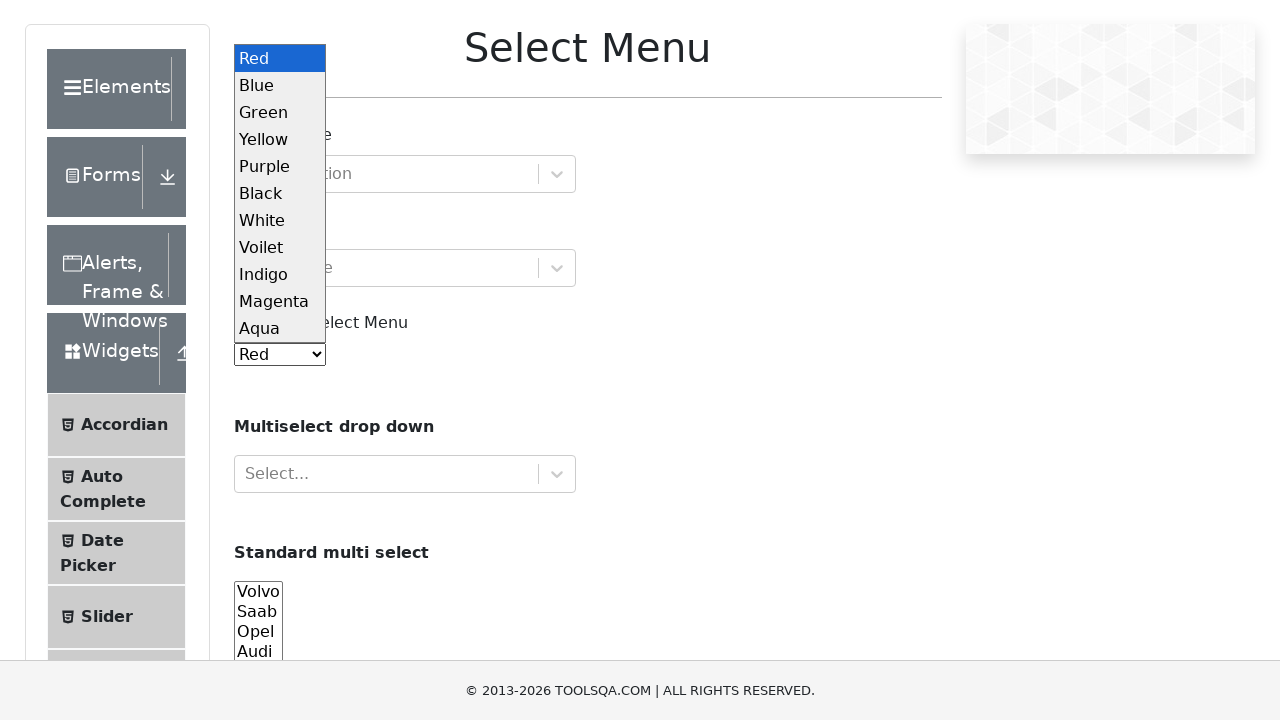

Selected 'Magenta' option from the dropdown on #oldSelectMenu
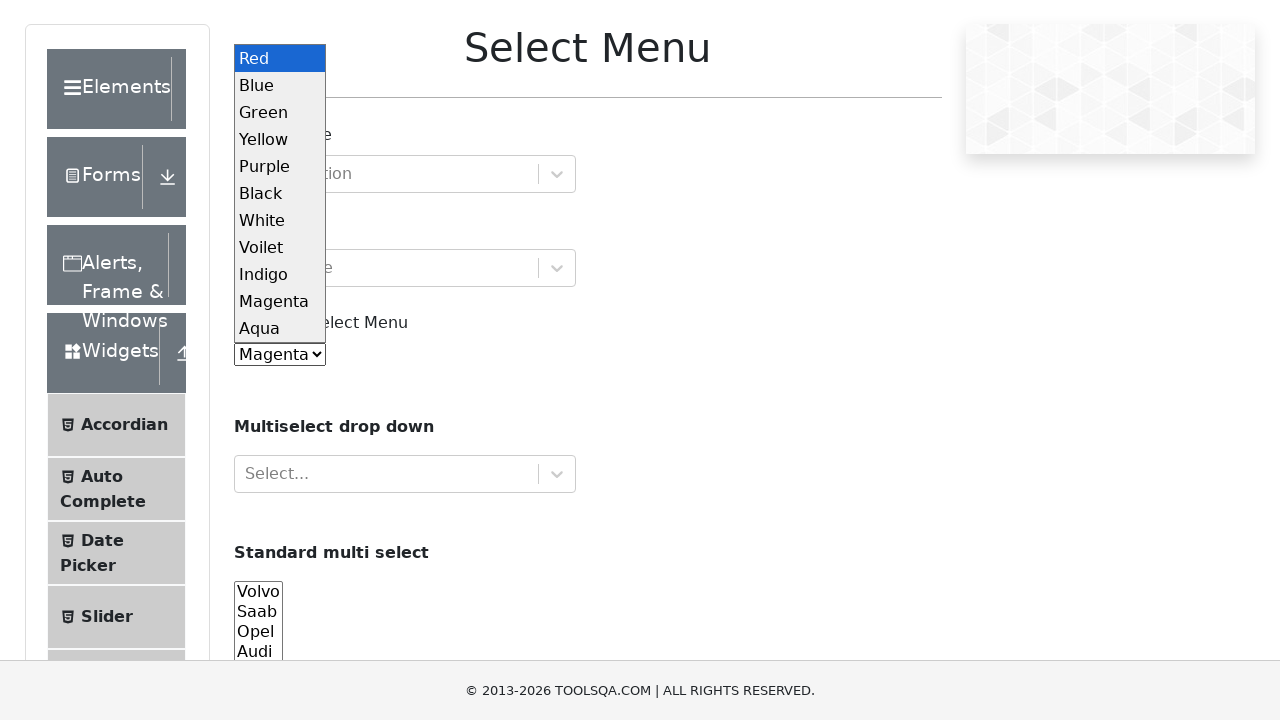

Clicked dropdown to close it at (280, 354) on #oldSelectMenu
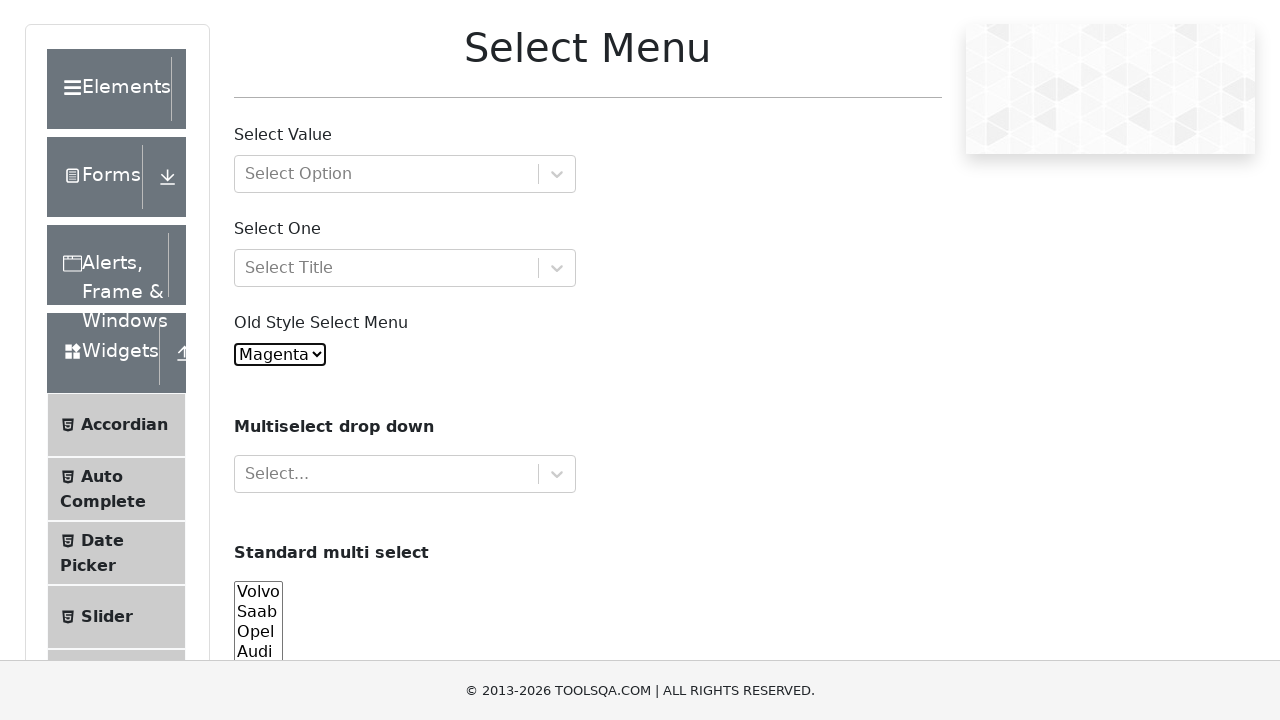

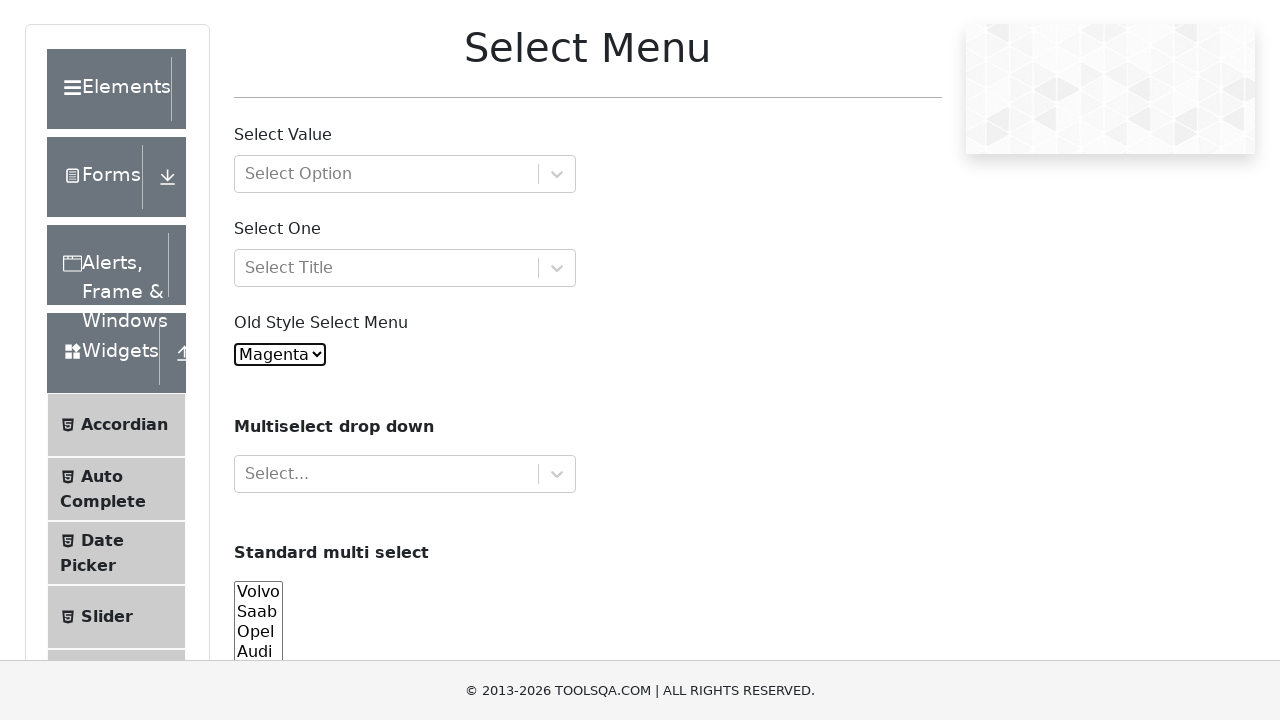